Navigates to Xiaomi Youpin e-commerce site, clicks through navigation category links, and verifies that product listings load on each category page.

Starting URL: https://www.xiaomiyoupin.com

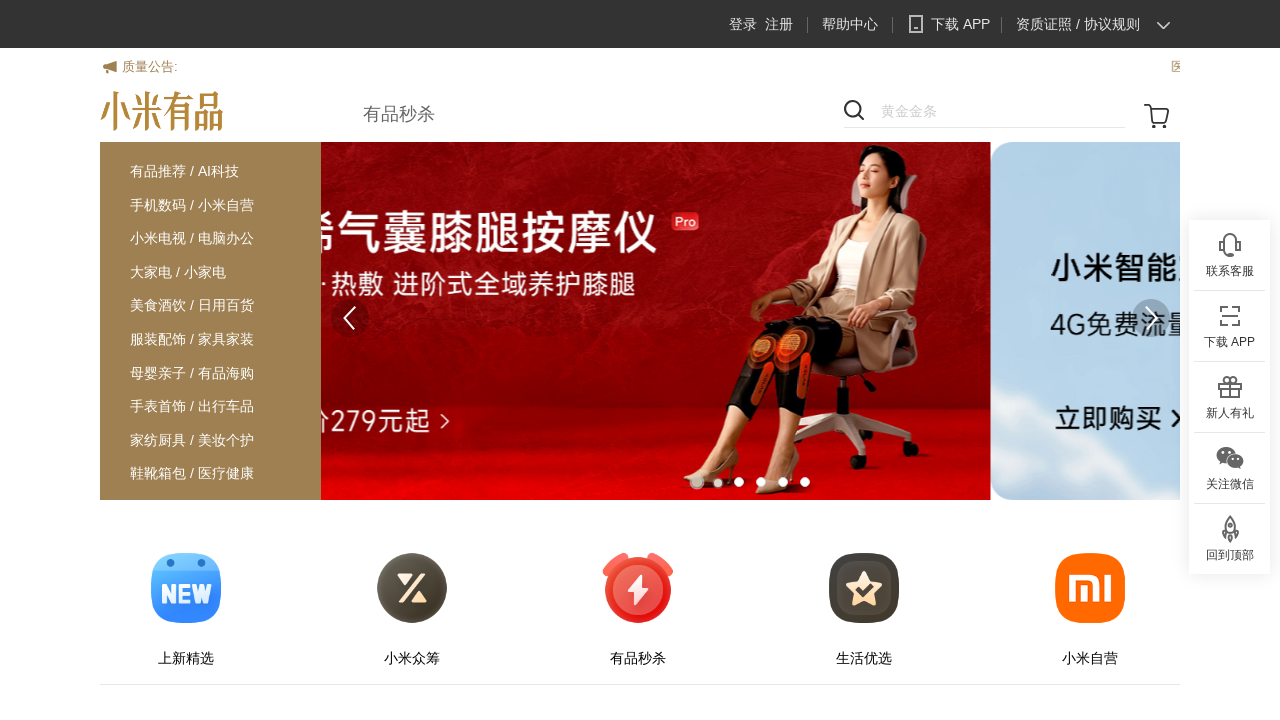

Navigation list loaded on Xiaomi Youpin homepage
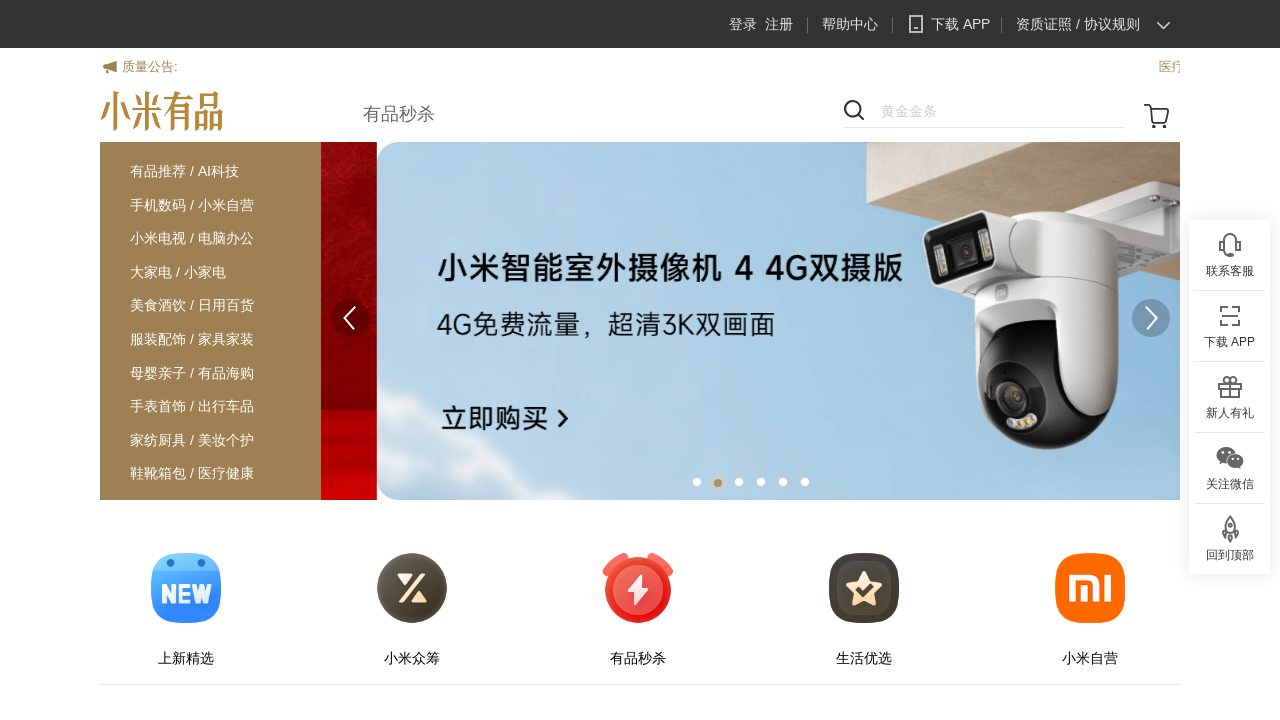

Retrieved all navigation category links
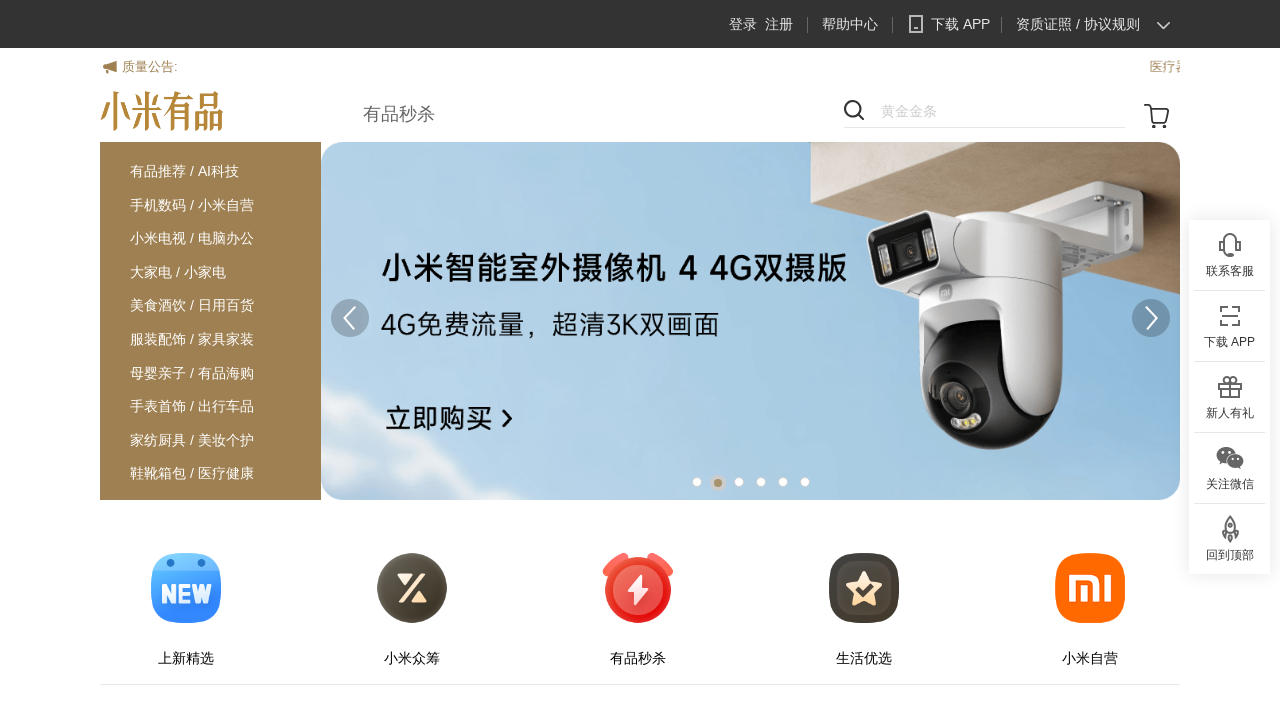

Extracted URLs from first 3 category navigation links
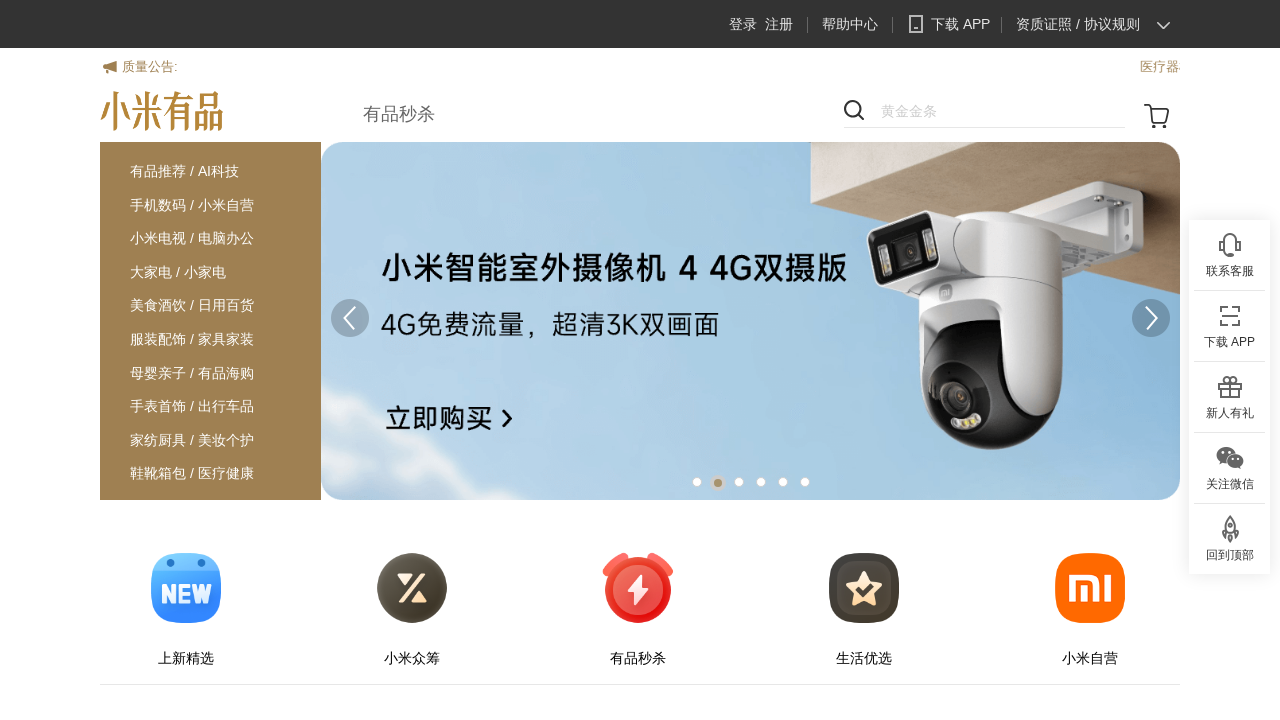

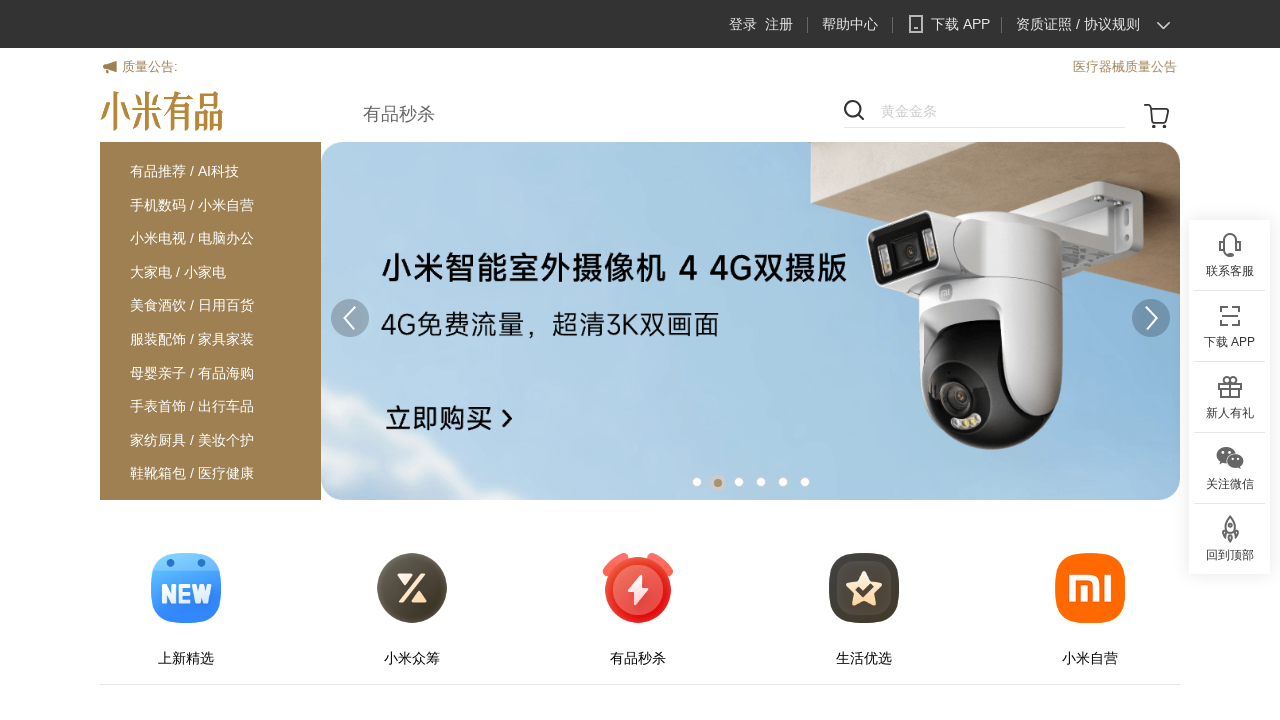